Navigates to GitHub homepage and verifies the page loads by checking the page title

Starting URL: https://github.com/

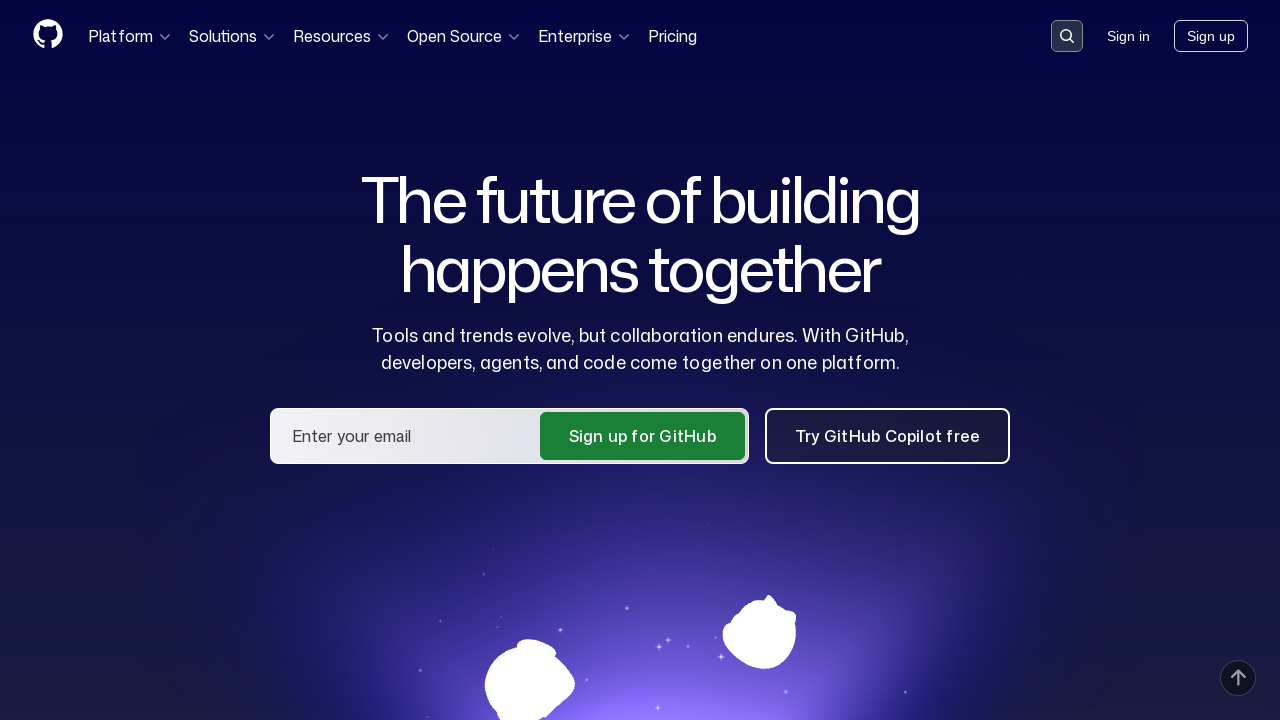

Navigated to GitHub homepage
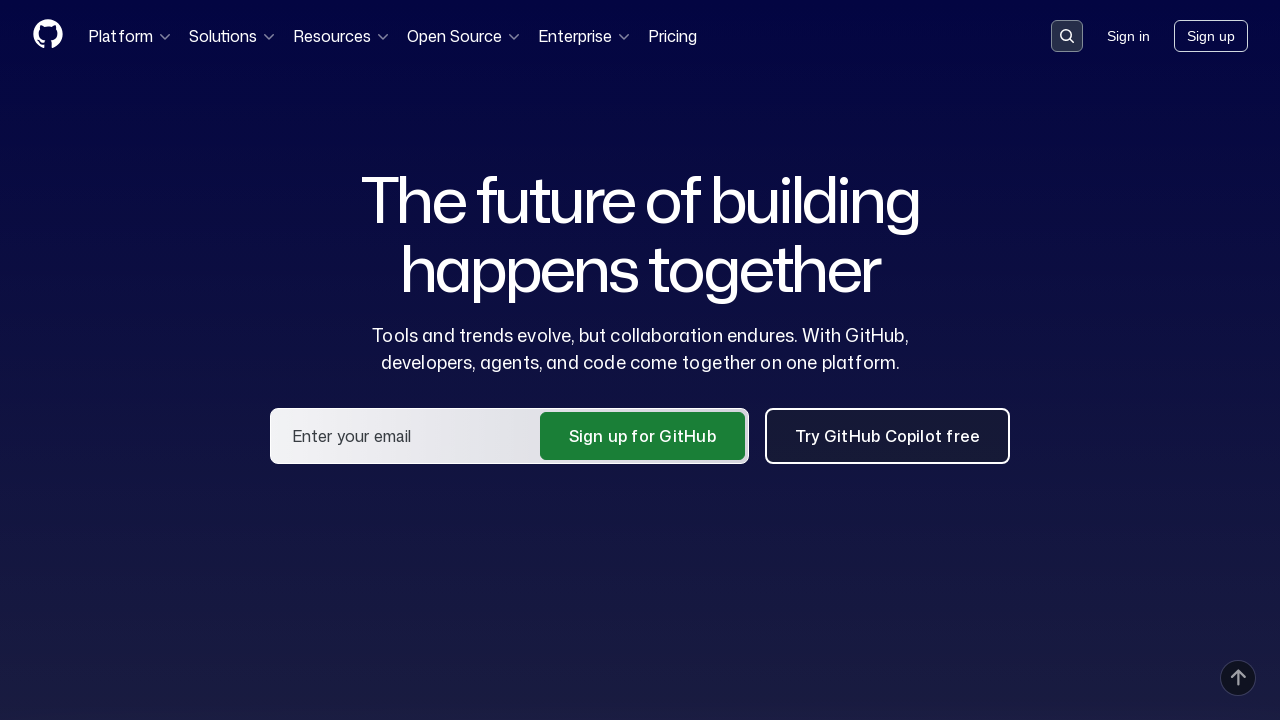

Page loaded with domcontentloaded state
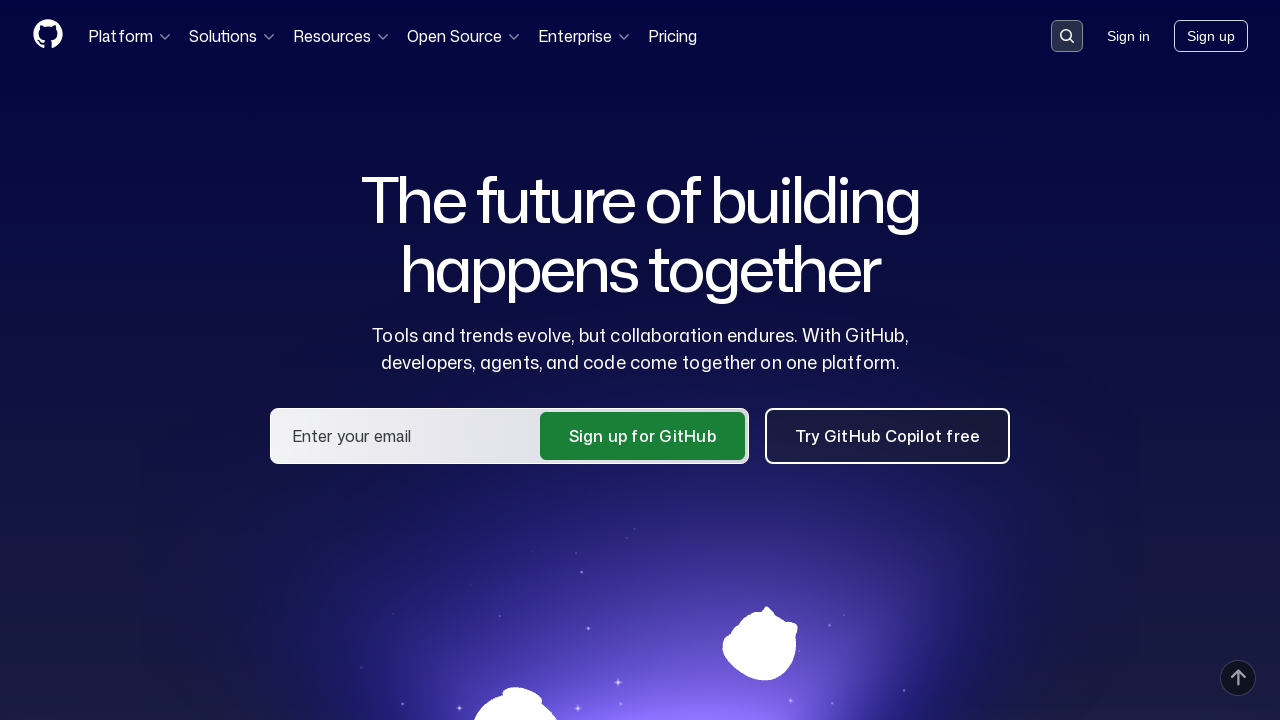

Verified page title contains 'GitHub'
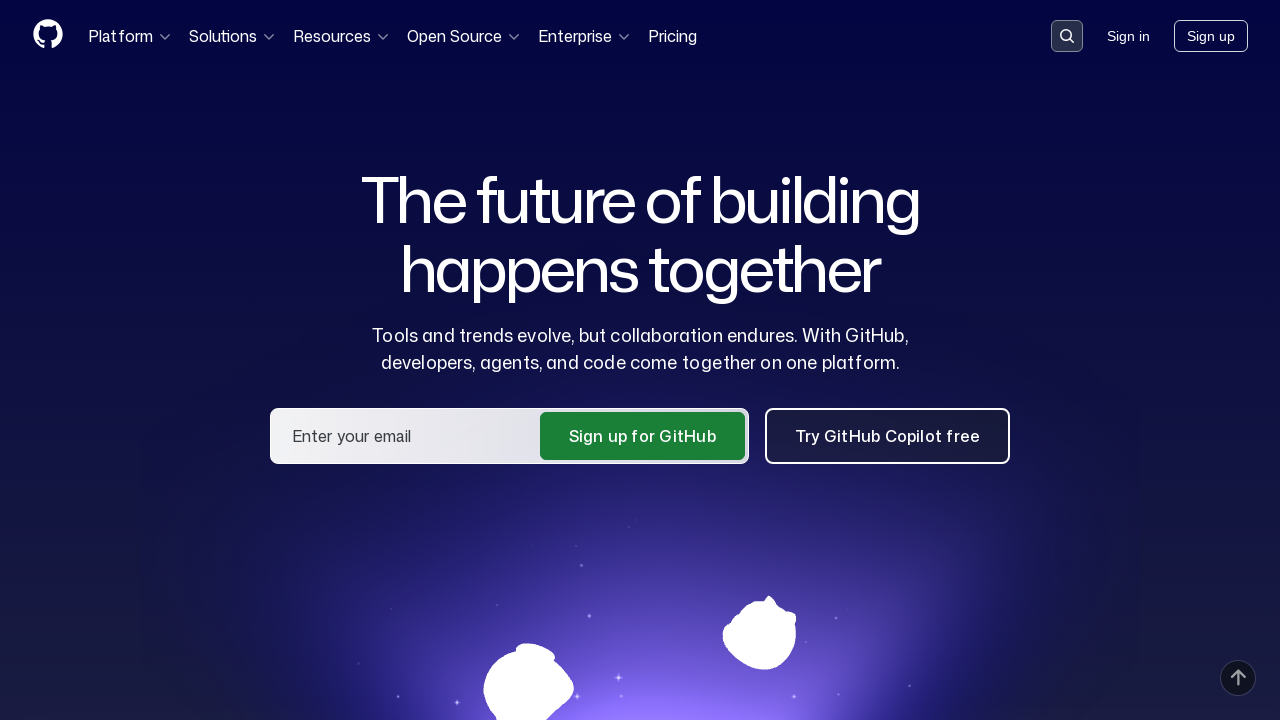

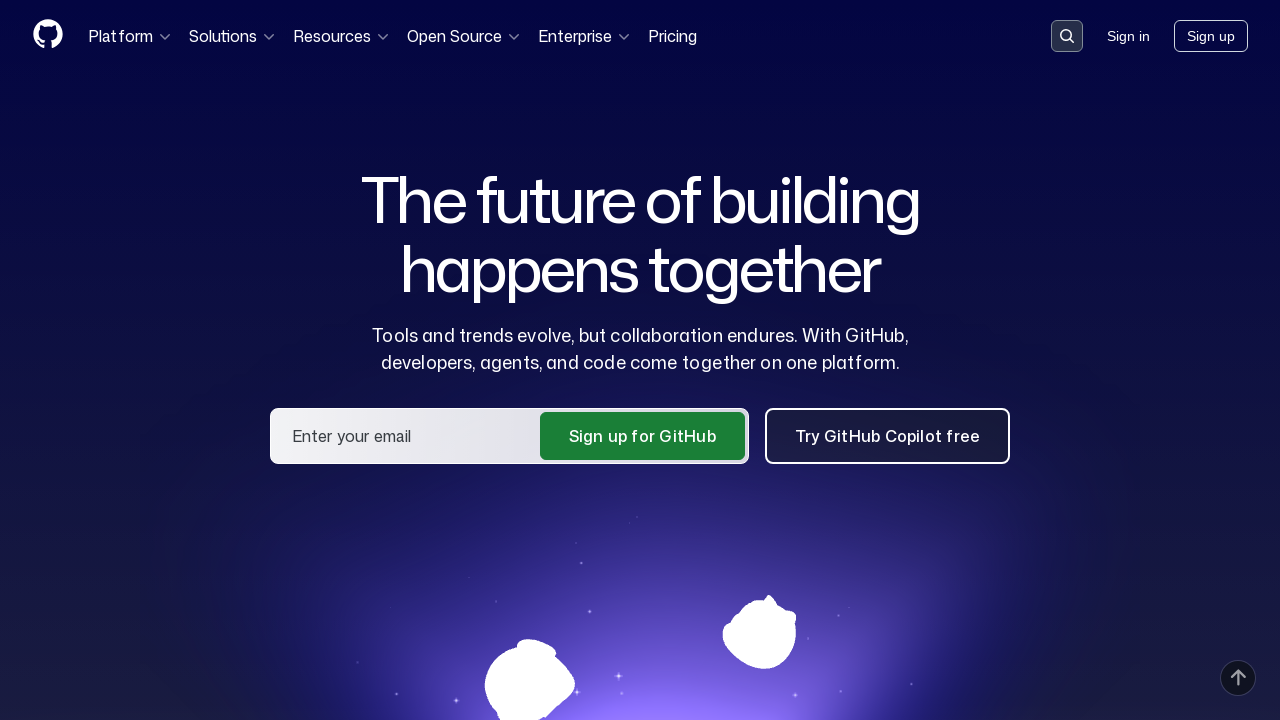